Opens the Change.org petition website in a browser

Starting URL: https://www.change.org/

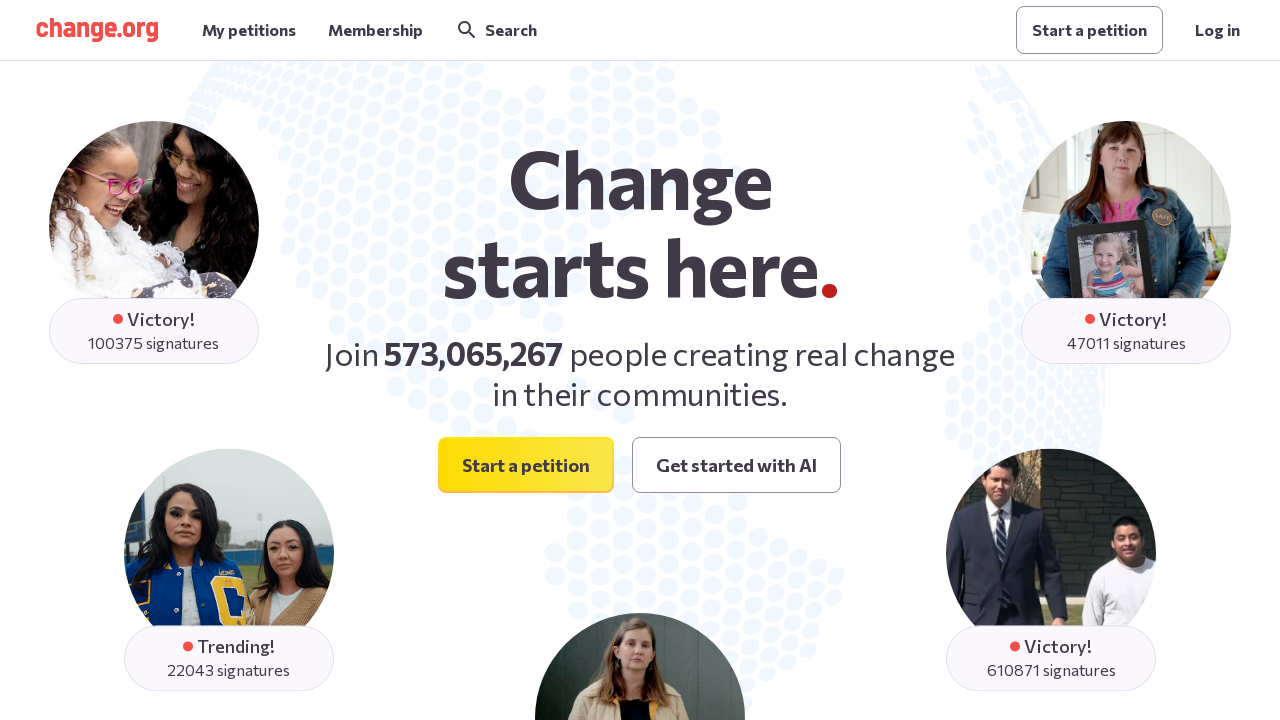

Navigated to Change.org petition website
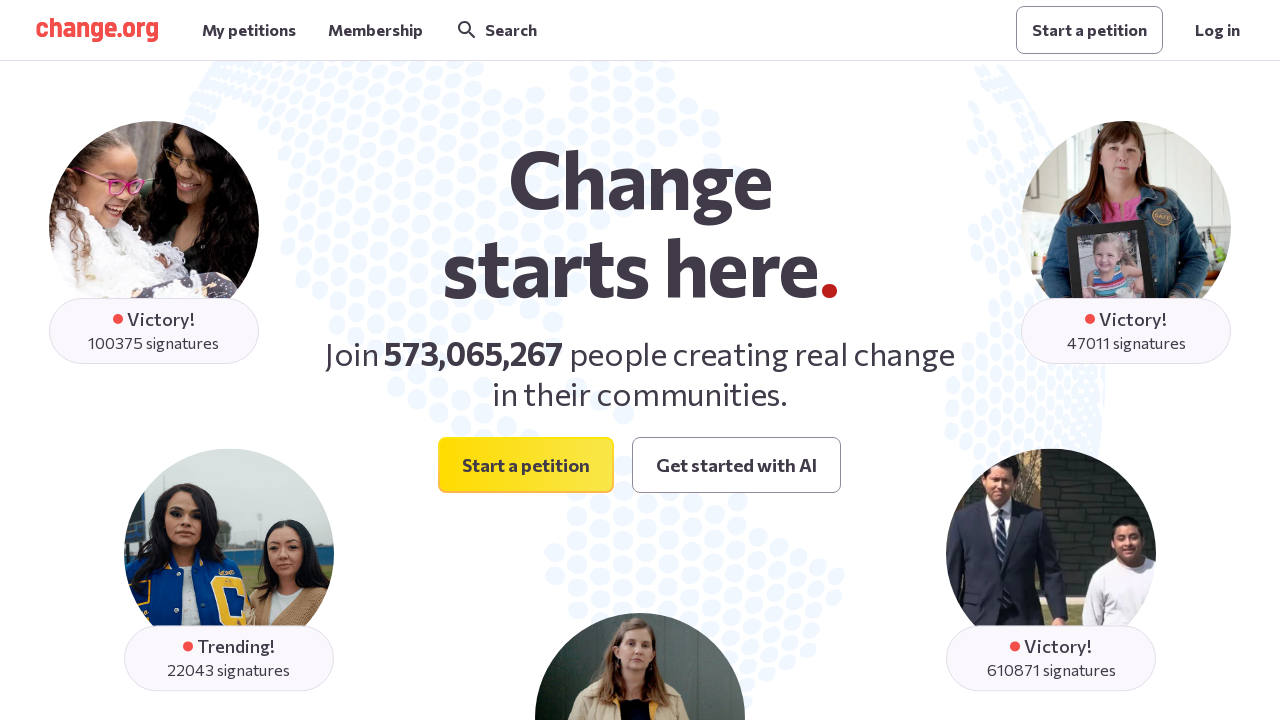

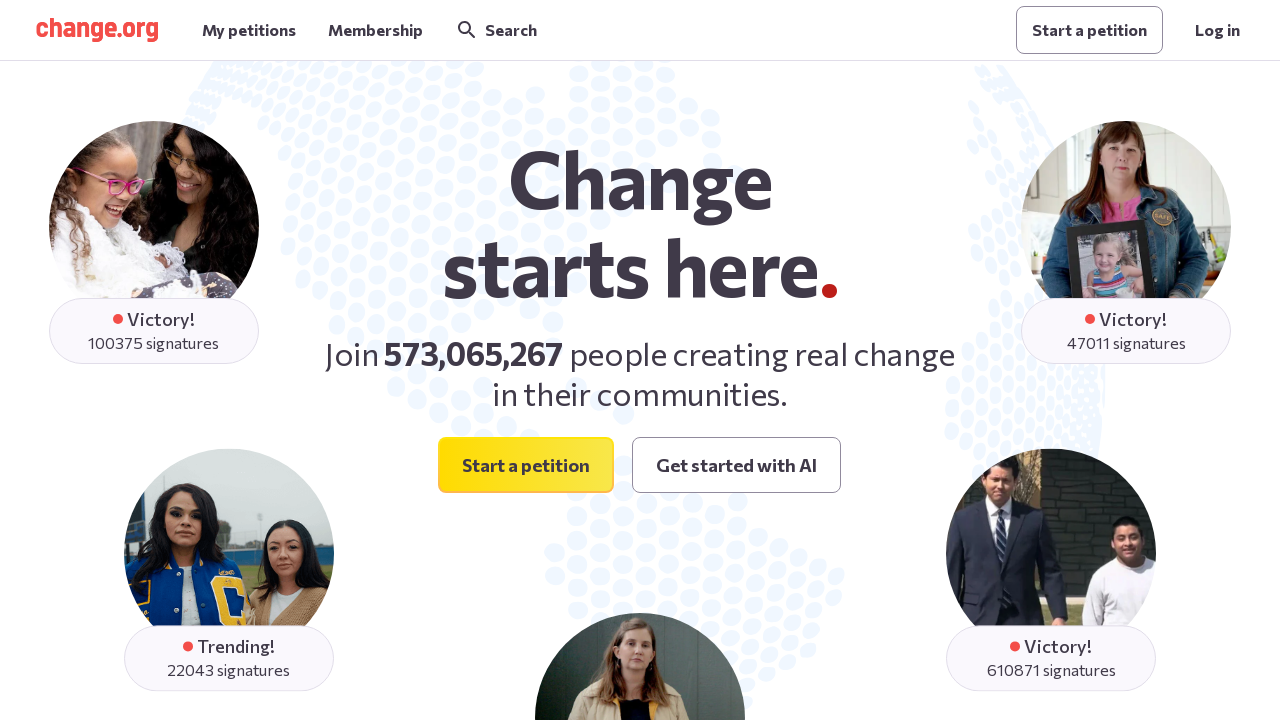